Tests iframe interaction by switching to an iframe using its ID and verifying text content inside the iframe

Starting URL: https://demoqa.com/frames

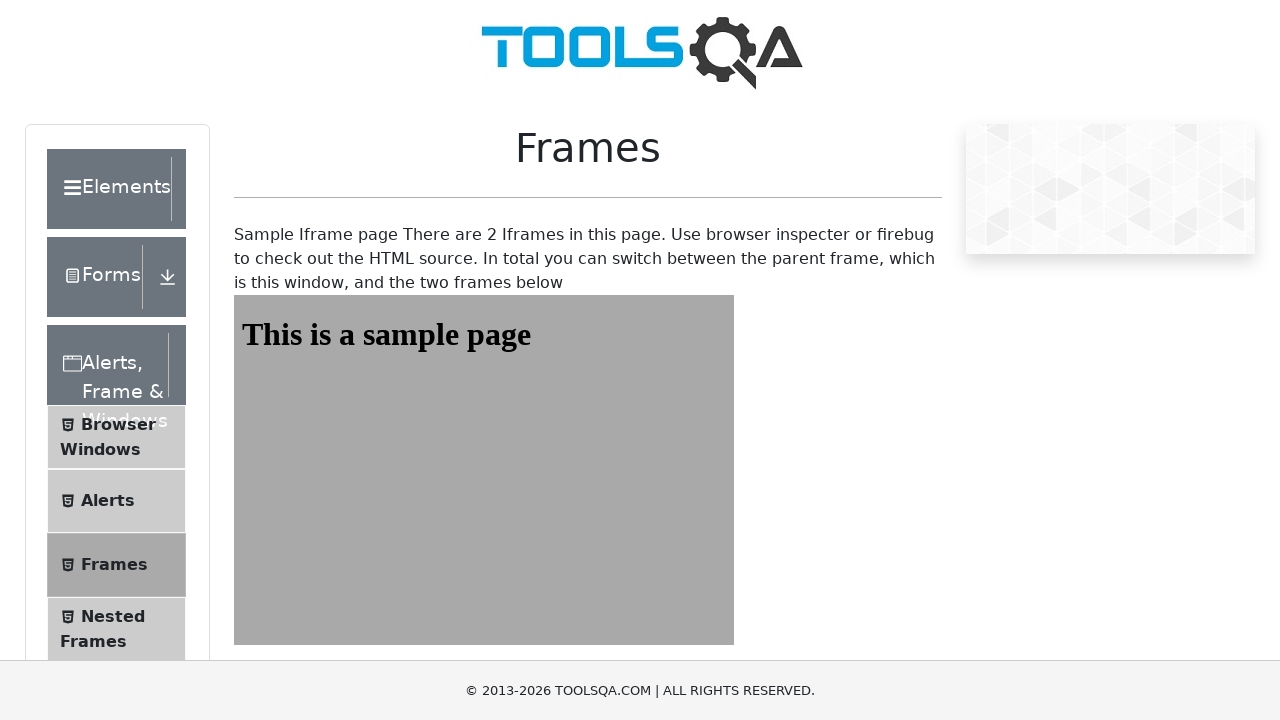

Navigated to https://demoqa.com/frames
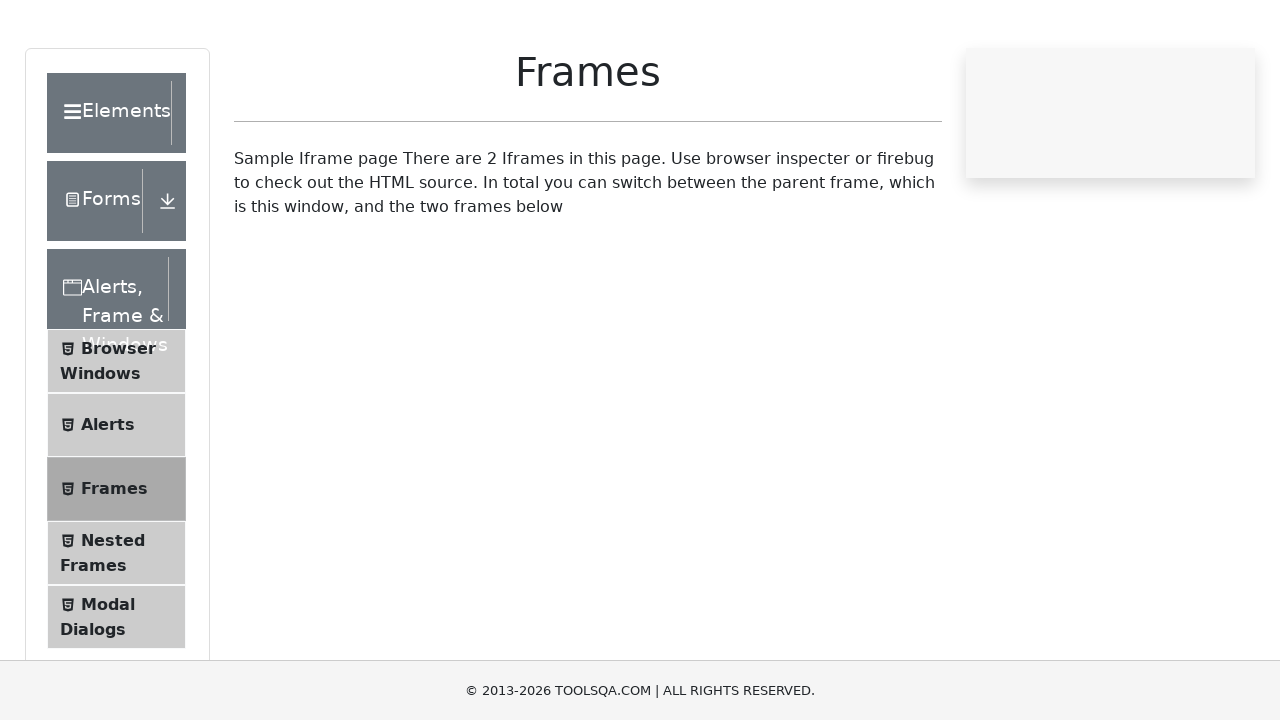

Located iframe with ID 'frame1'
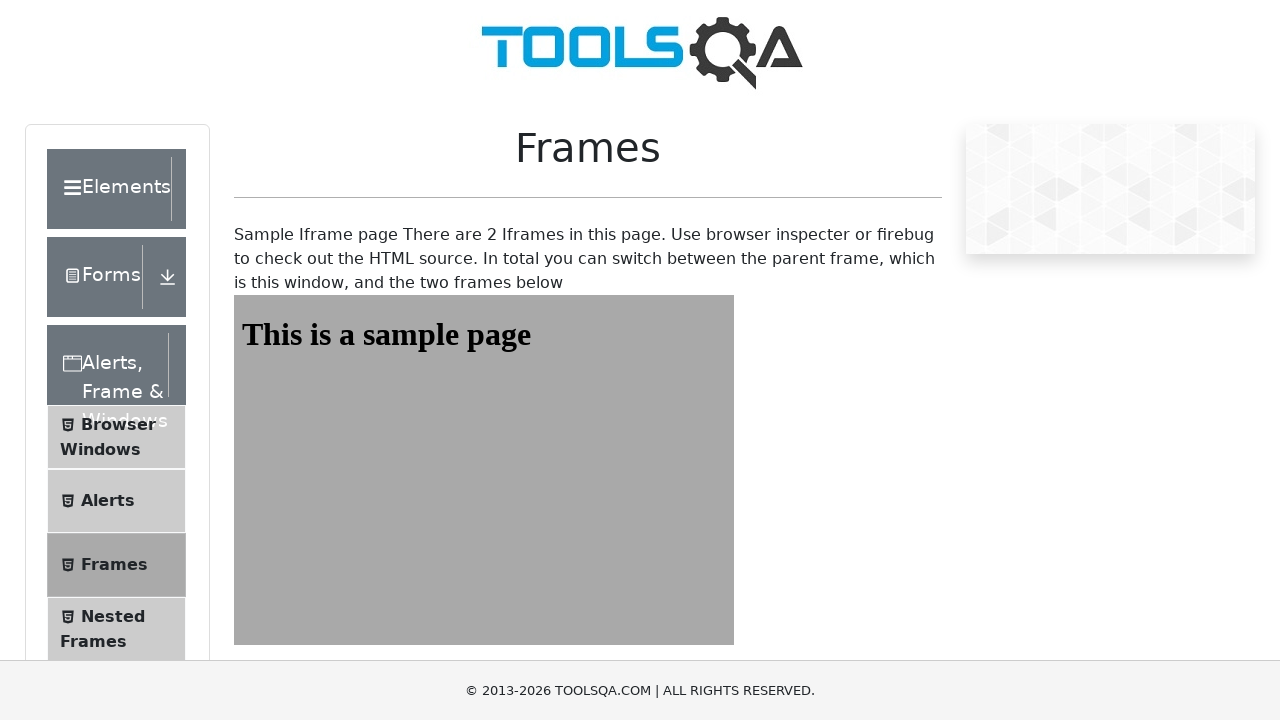

Located heading element inside iframe
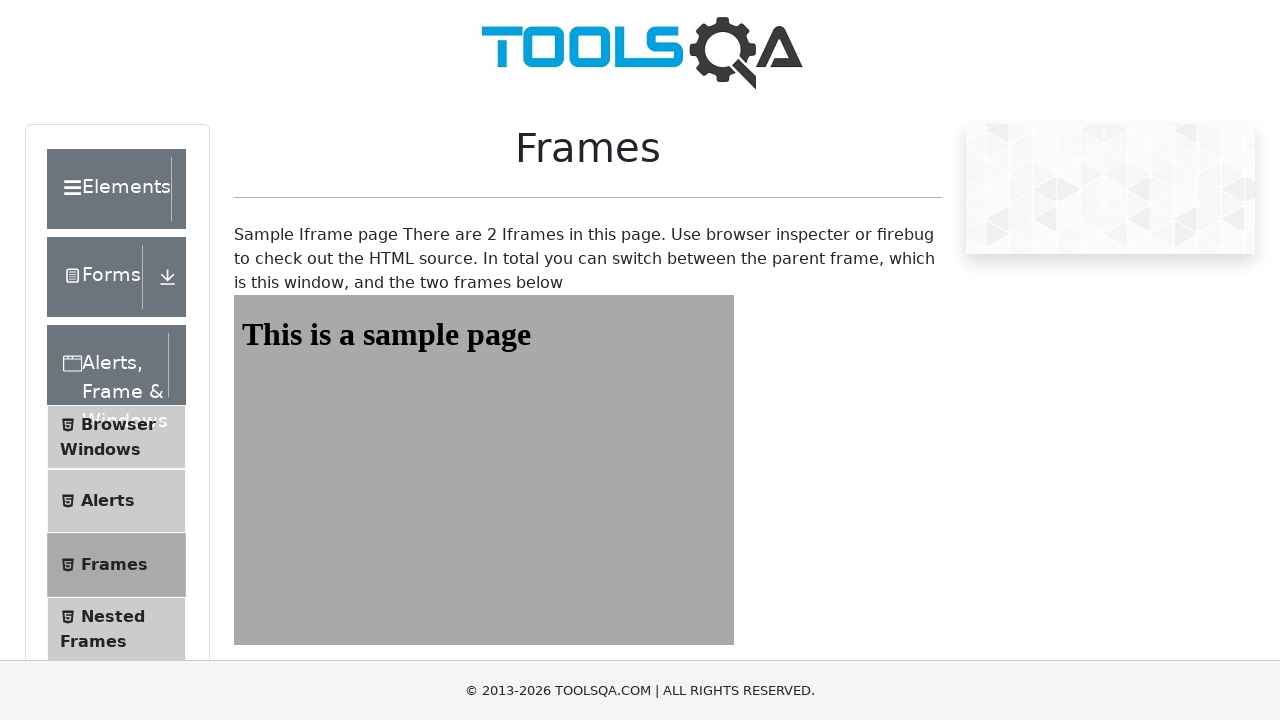

Heading element became visible and ready
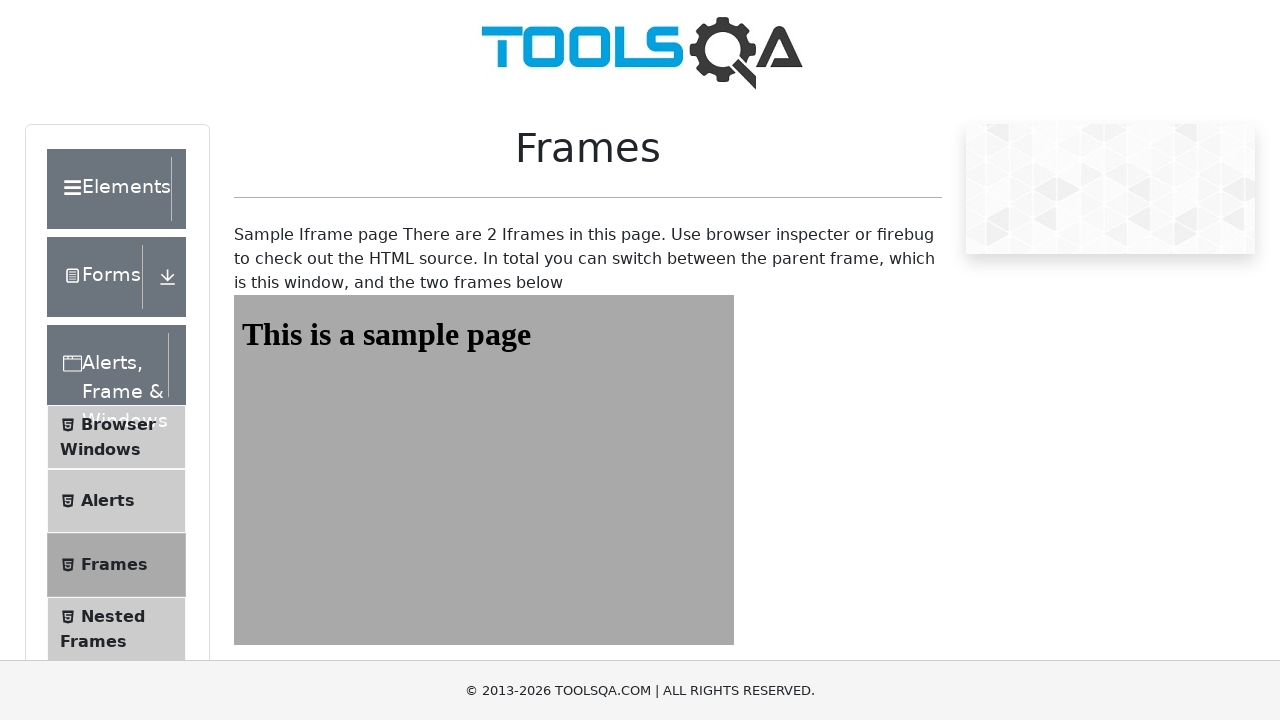

Retrieved heading text: 'This is a sample page'
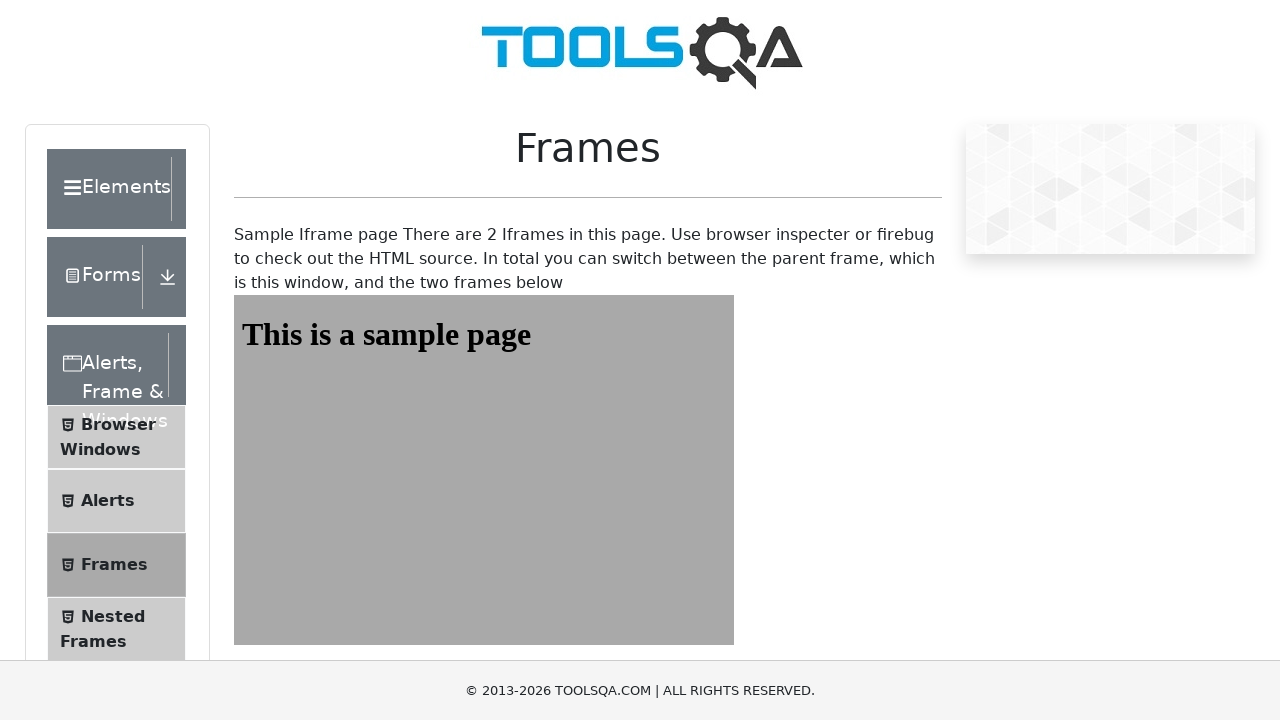

Printed heading text content to console
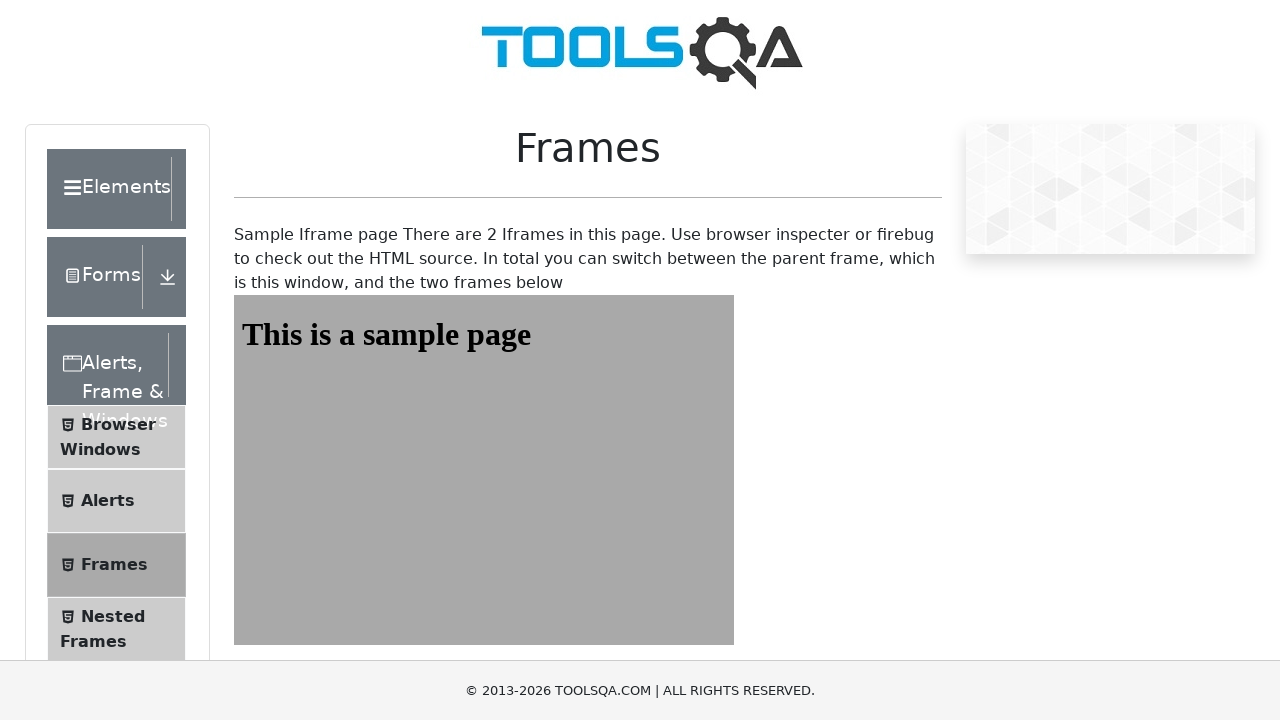

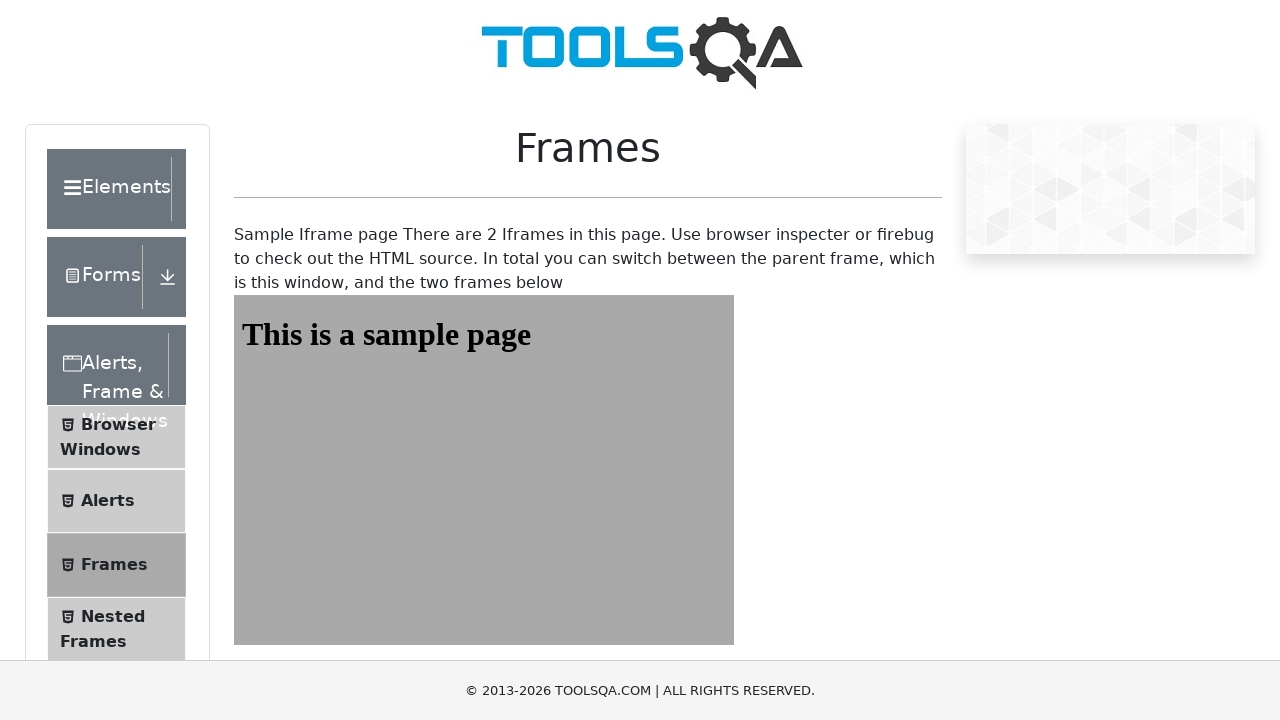